Tests the search functionality on fxtrend.info by entering a search query "MaxiMarkets" and clicking the search button to verify search results are returned.

Starting URL: https://fxtrend.info/

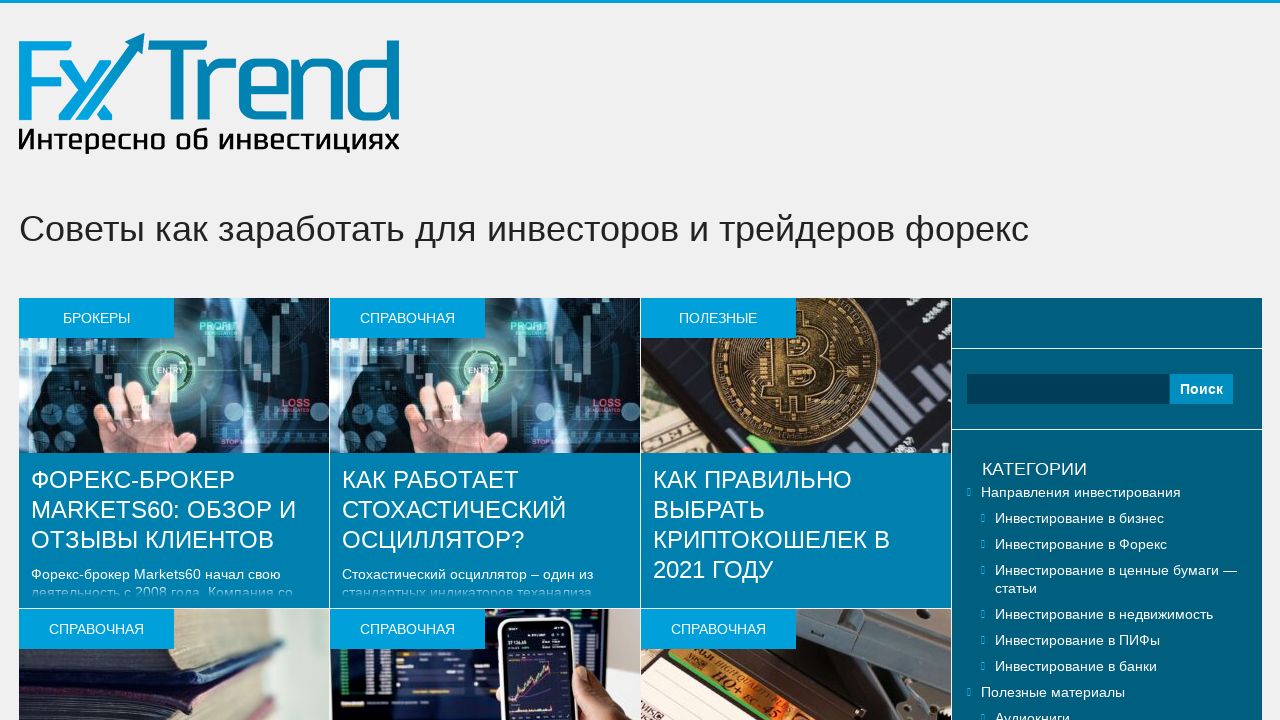

Filled search field with 'MaxiMarkets' on #s
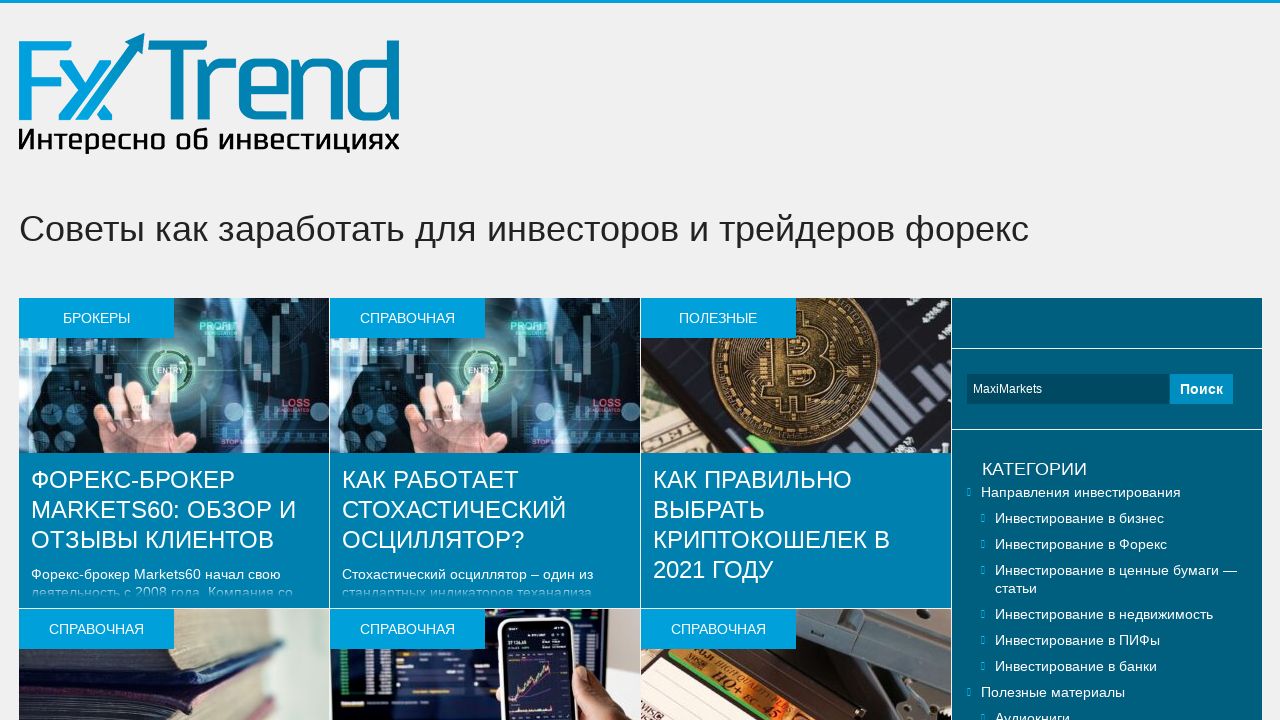

Clicked search submit button at (1201, 389) on #searchsubmit
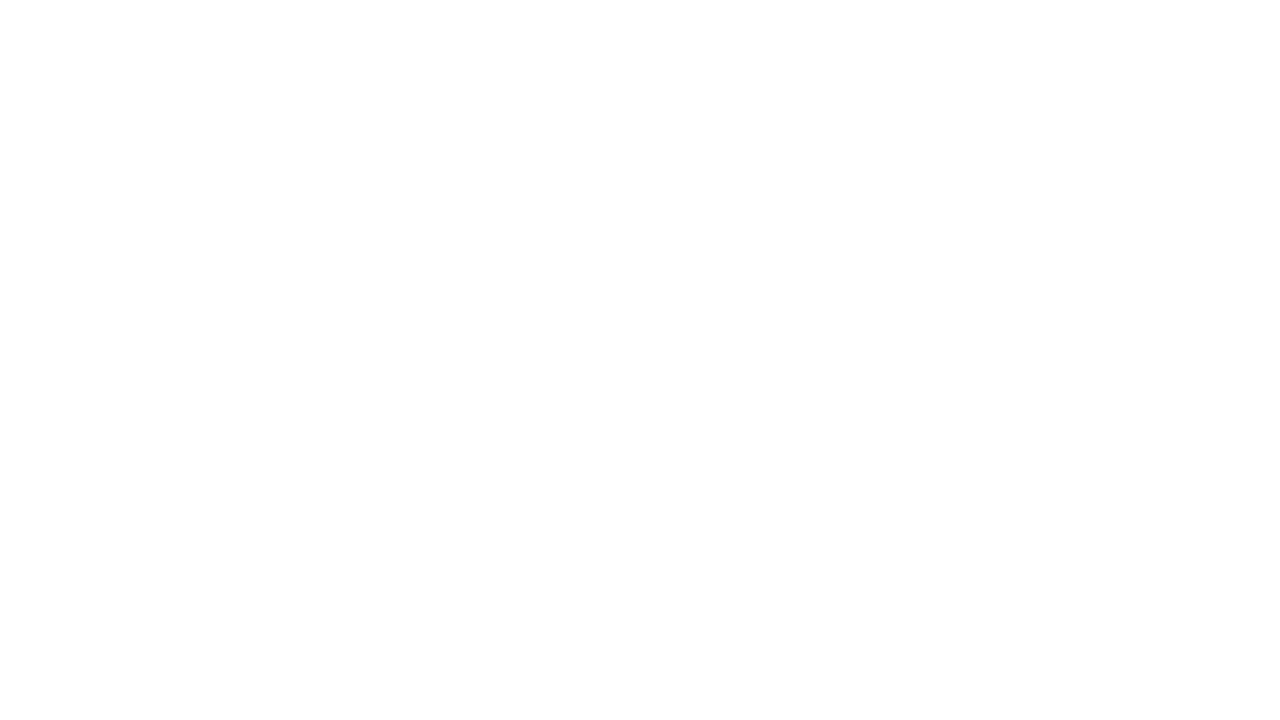

Search results loaded successfully
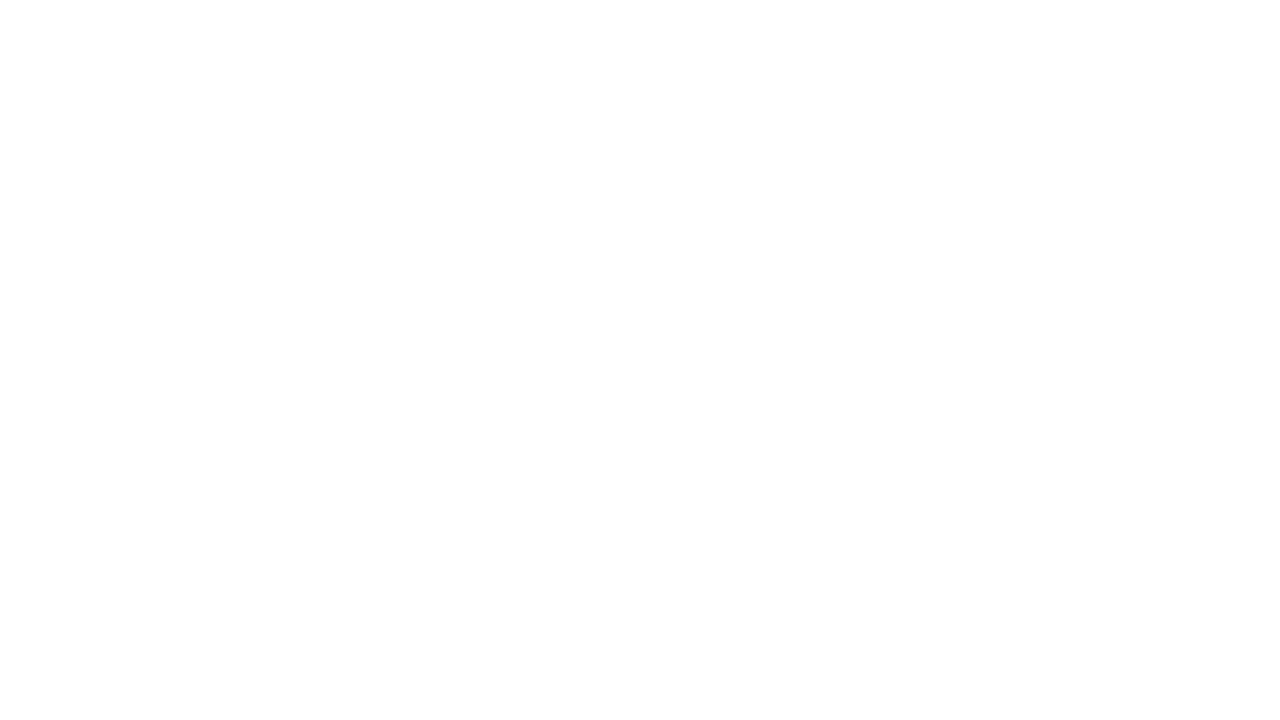

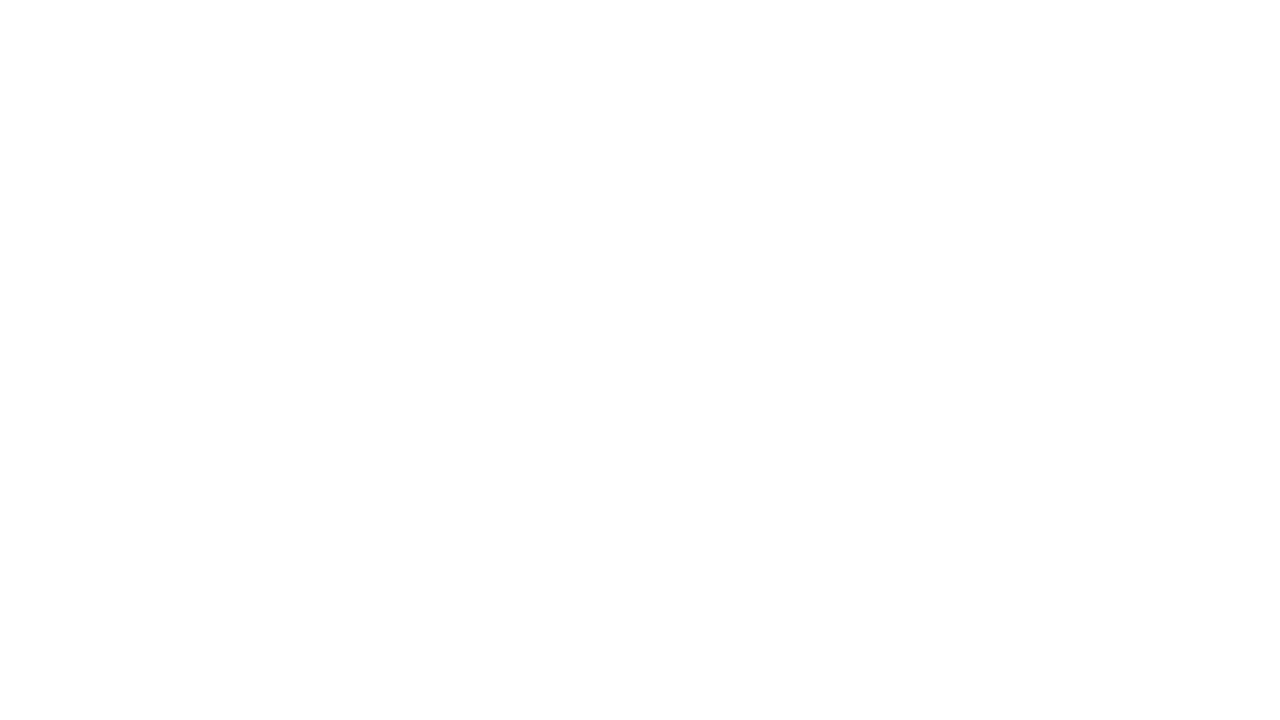